Tests infinite scroll functionality by using JavaScript to scroll down 750 pixels 10 times, then scroll back up 750 pixels 10 times.

Starting URL: https://practice.cydeo.com/infinite_scroll

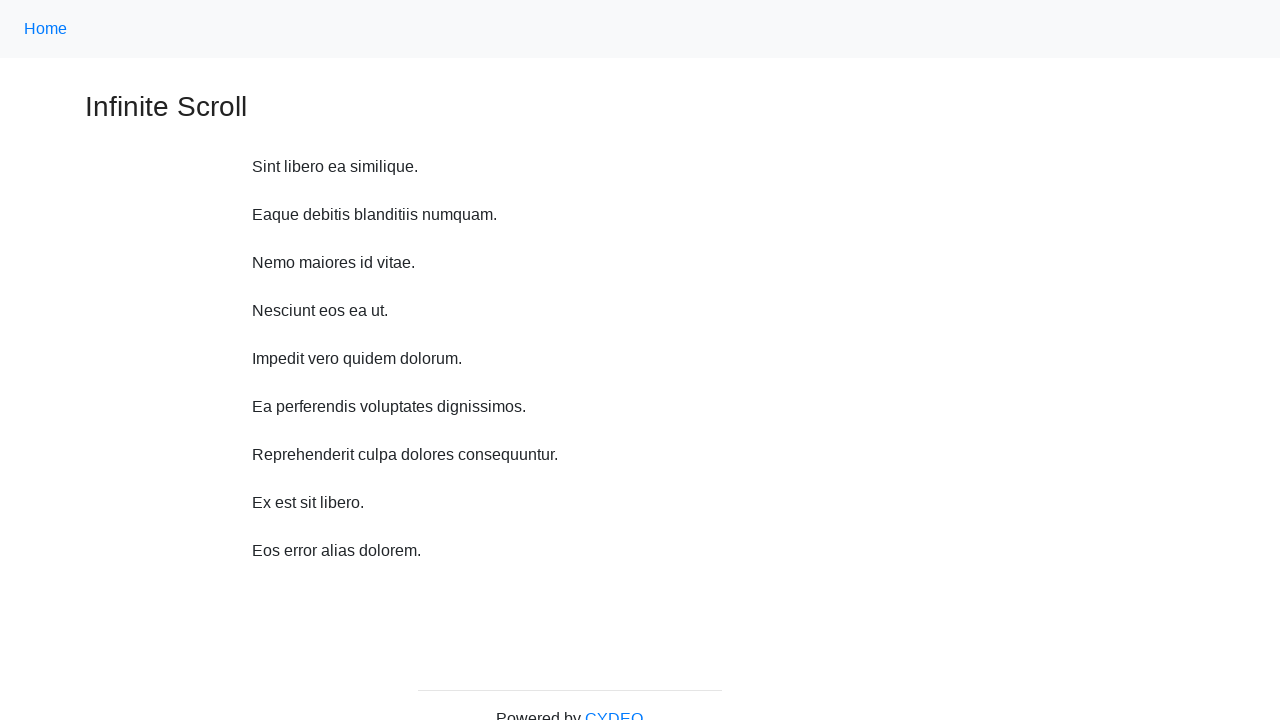

Navigated to infinite scroll practice page
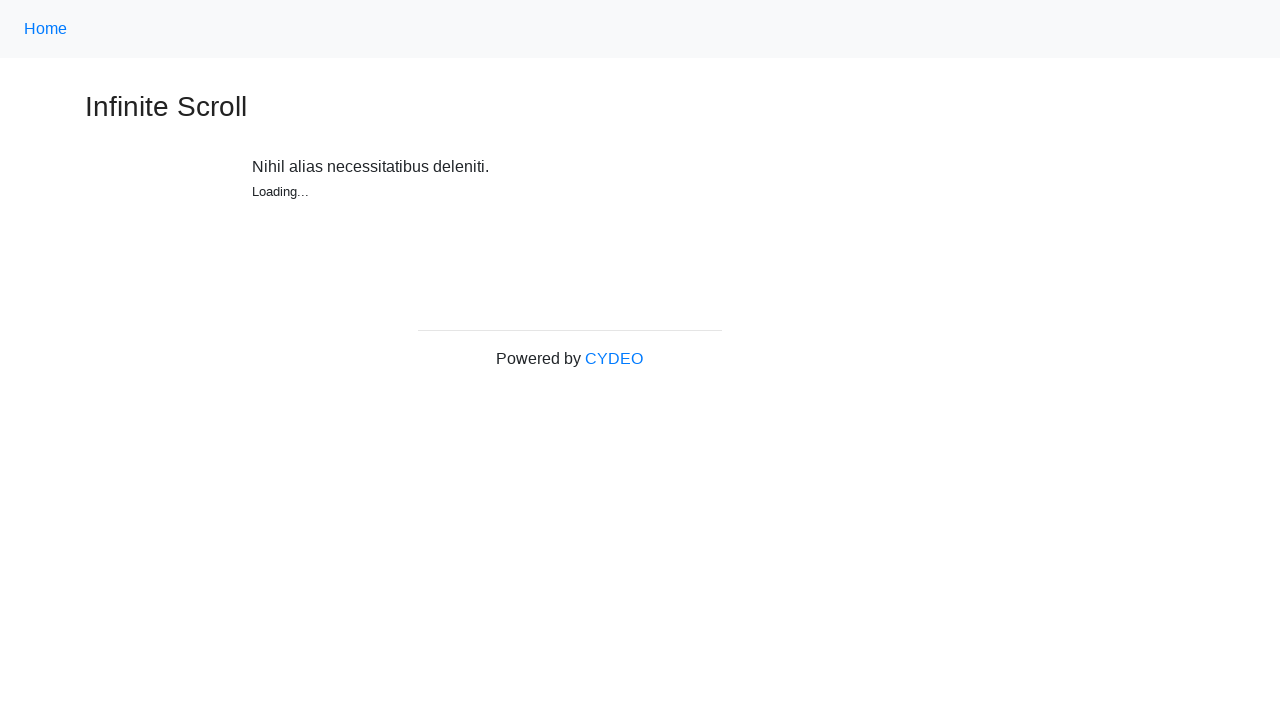

Scrolled down 750 pixels (iteration 1/10)
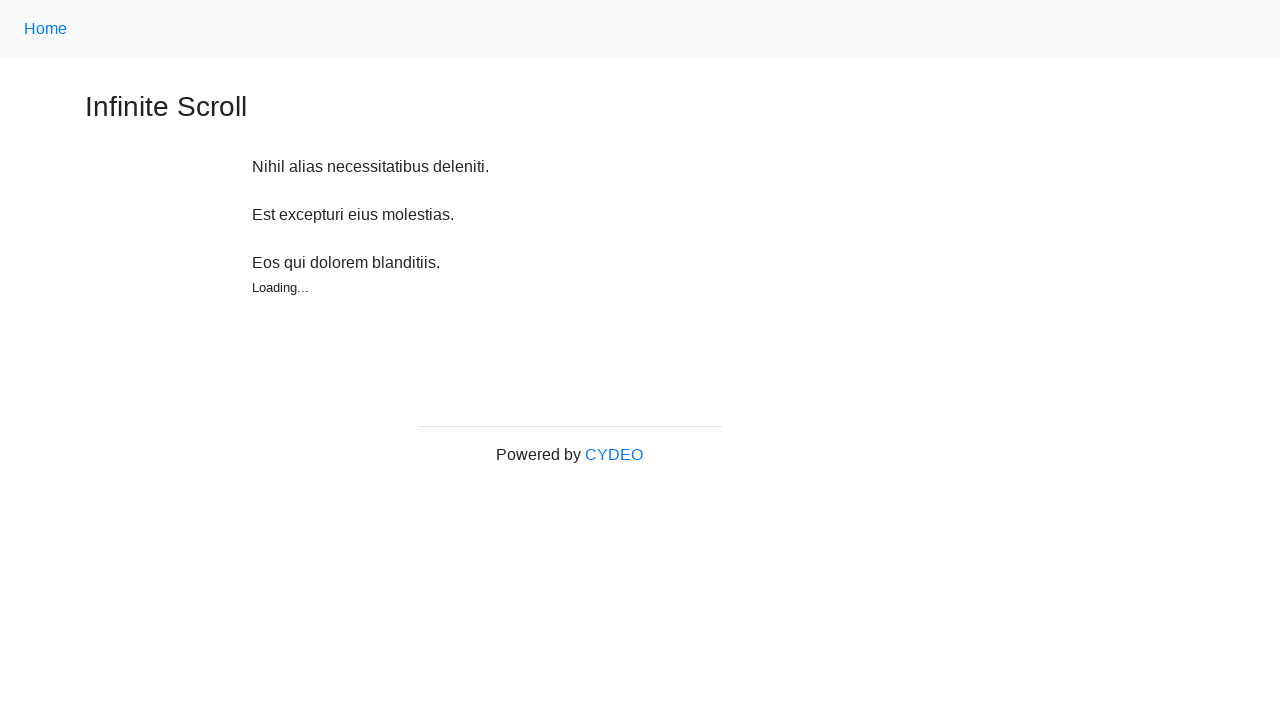

Scrolled down 750 pixels (iteration 2/10)
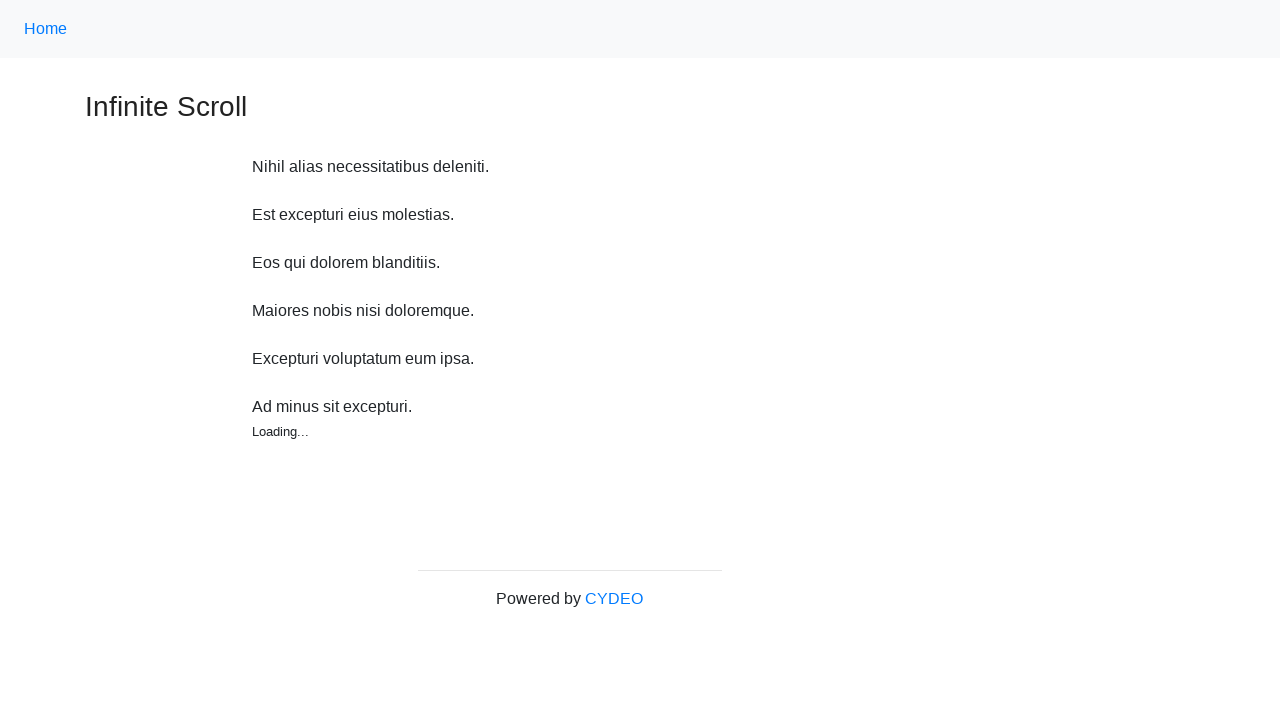

Scrolled down 750 pixels (iteration 3/10)
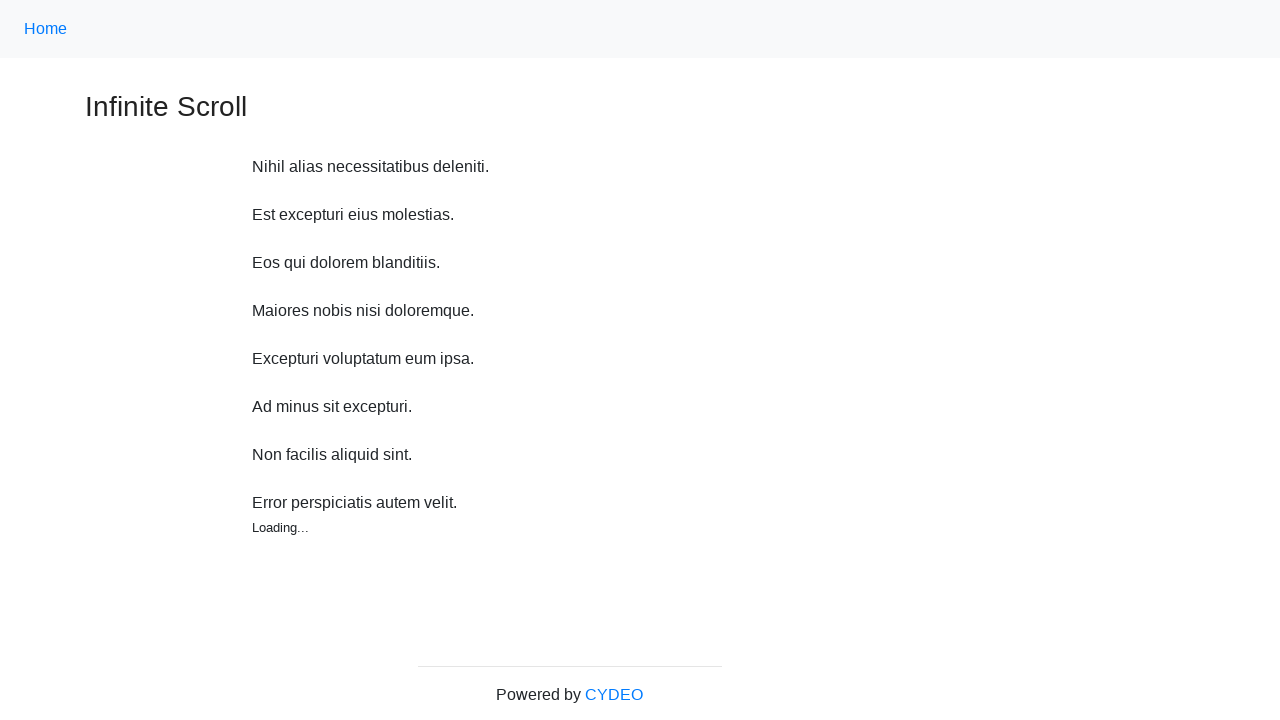

Scrolled down 750 pixels (iteration 4/10)
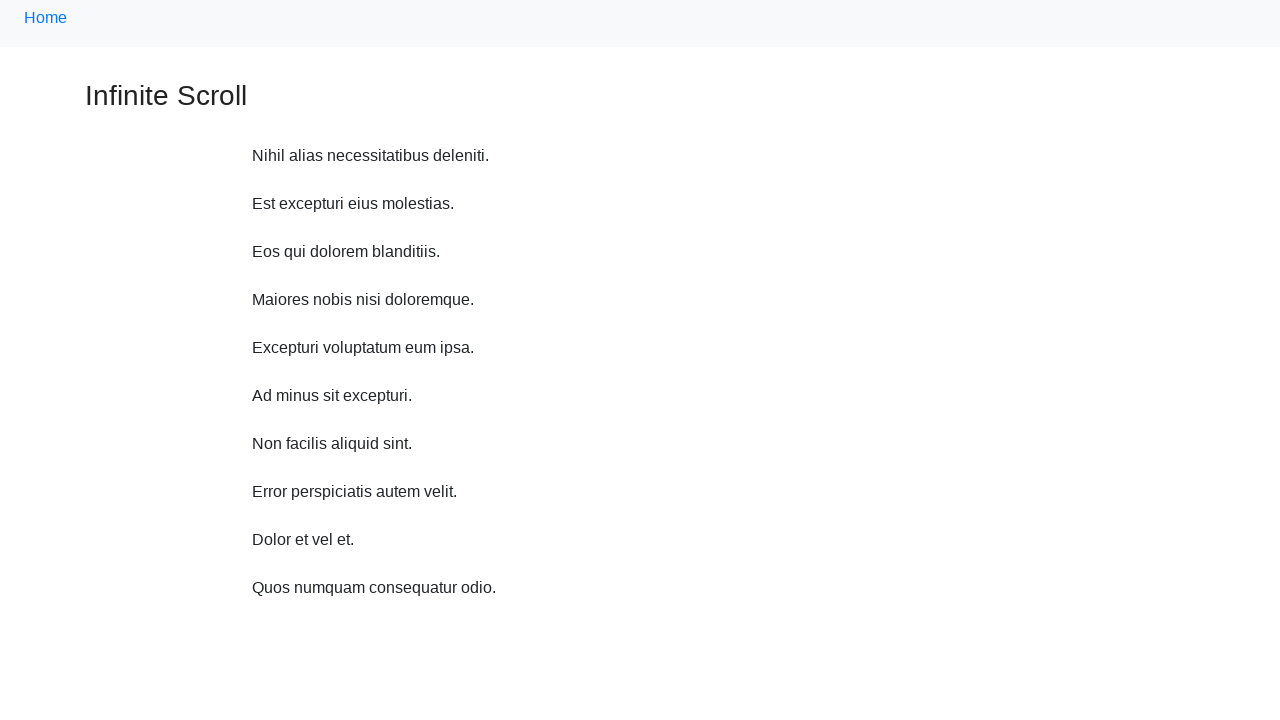

Scrolled down 750 pixels (iteration 5/10)
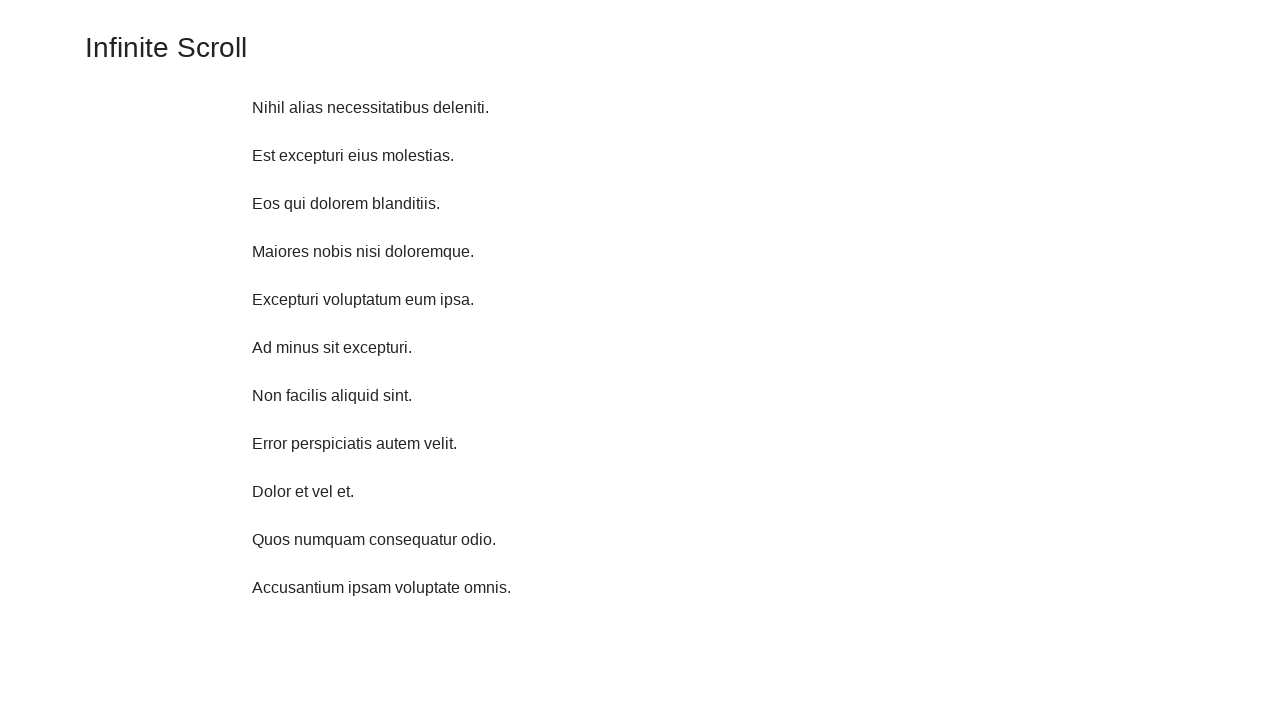

Scrolled down 750 pixels (iteration 6/10)
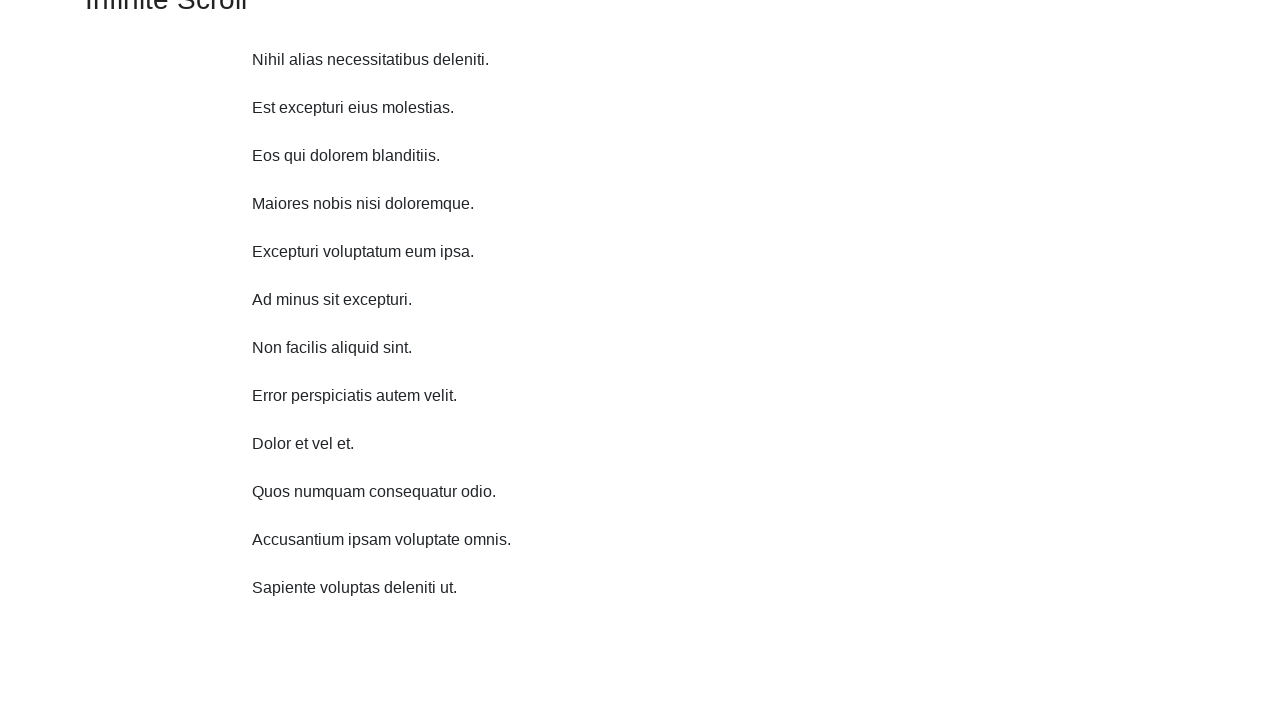

Scrolled down 750 pixels (iteration 7/10)
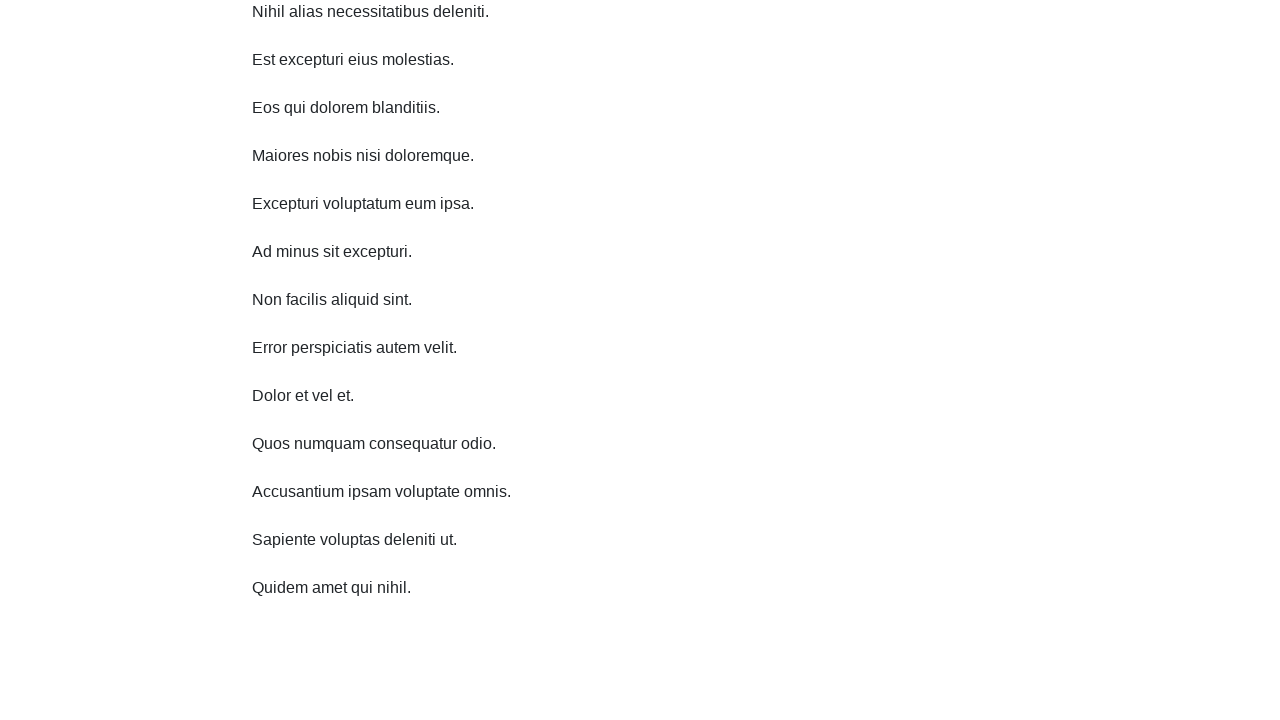

Scrolled down 750 pixels (iteration 8/10)
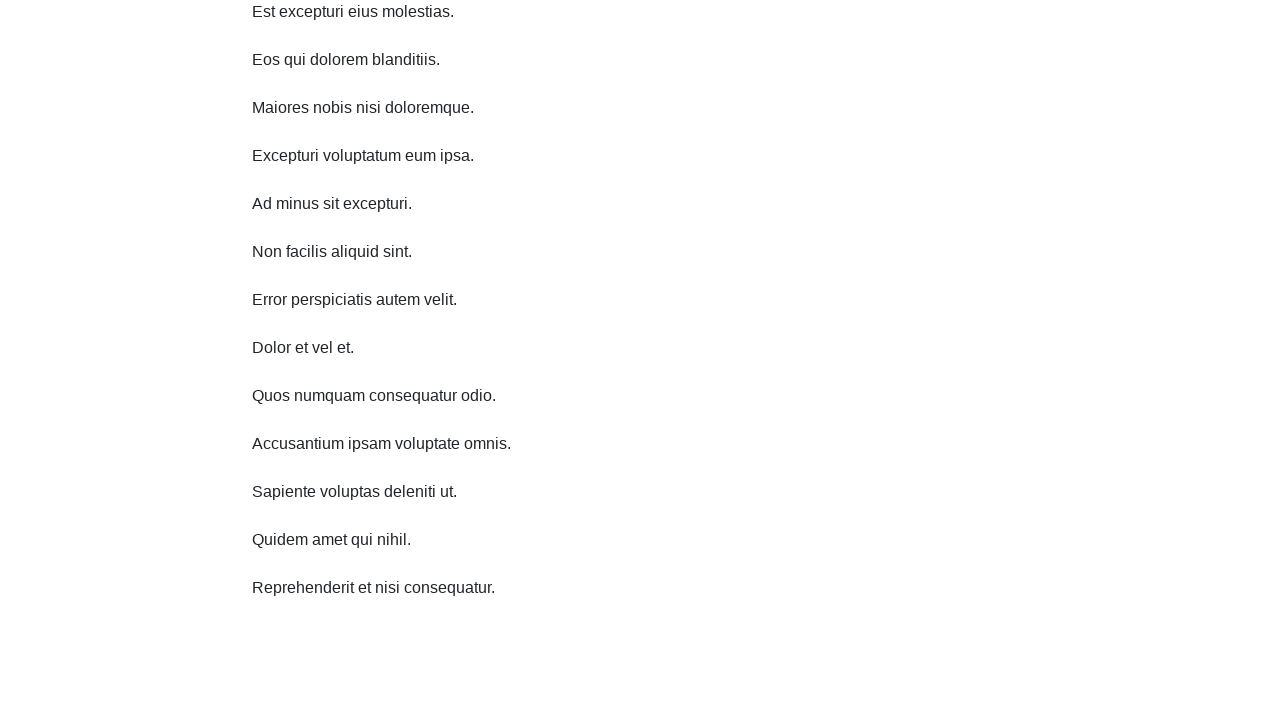

Scrolled down 750 pixels (iteration 9/10)
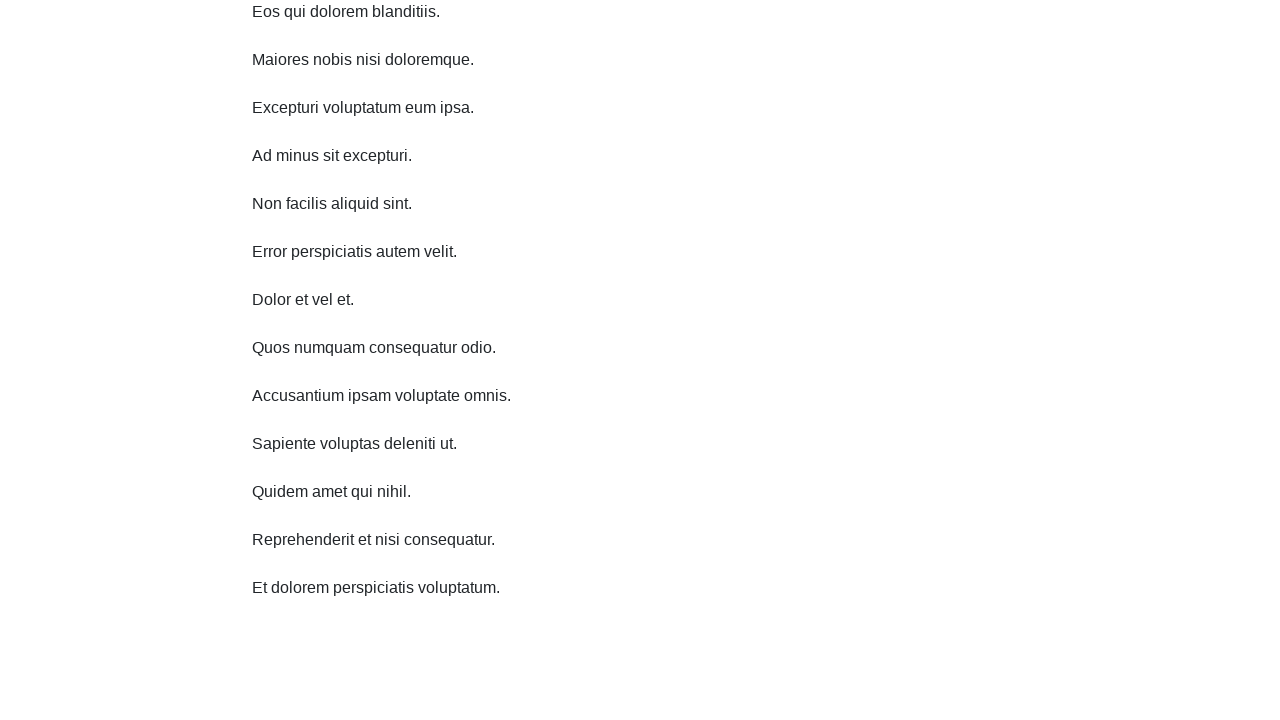

Scrolled down 750 pixels (iteration 10/10)
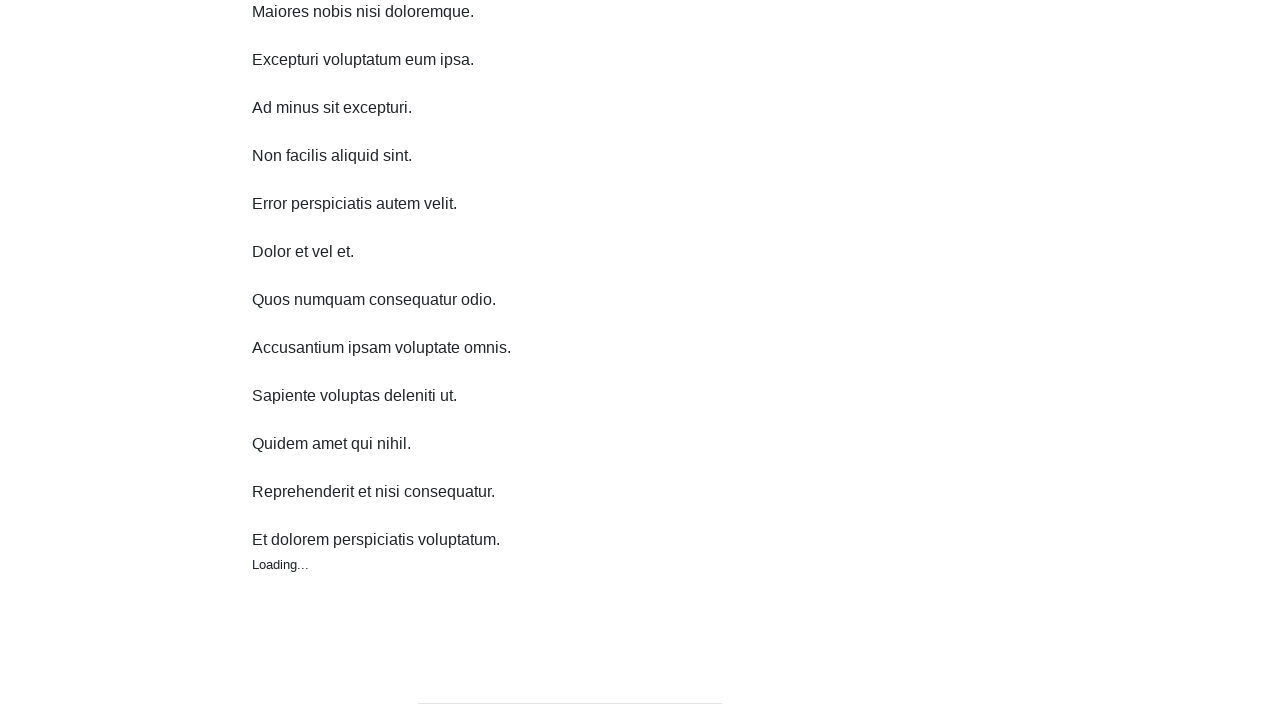

Scrolled up 750 pixels (iteration 1/10)
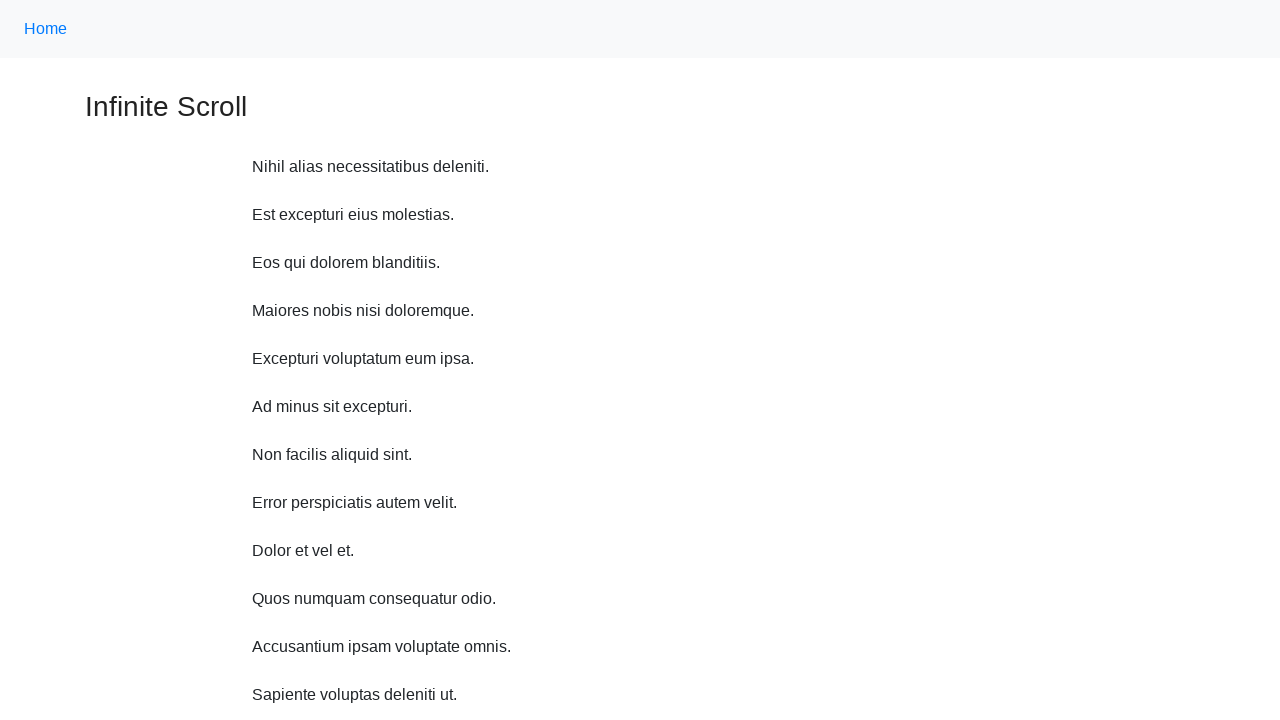

Scrolled up 750 pixels (iteration 2/10)
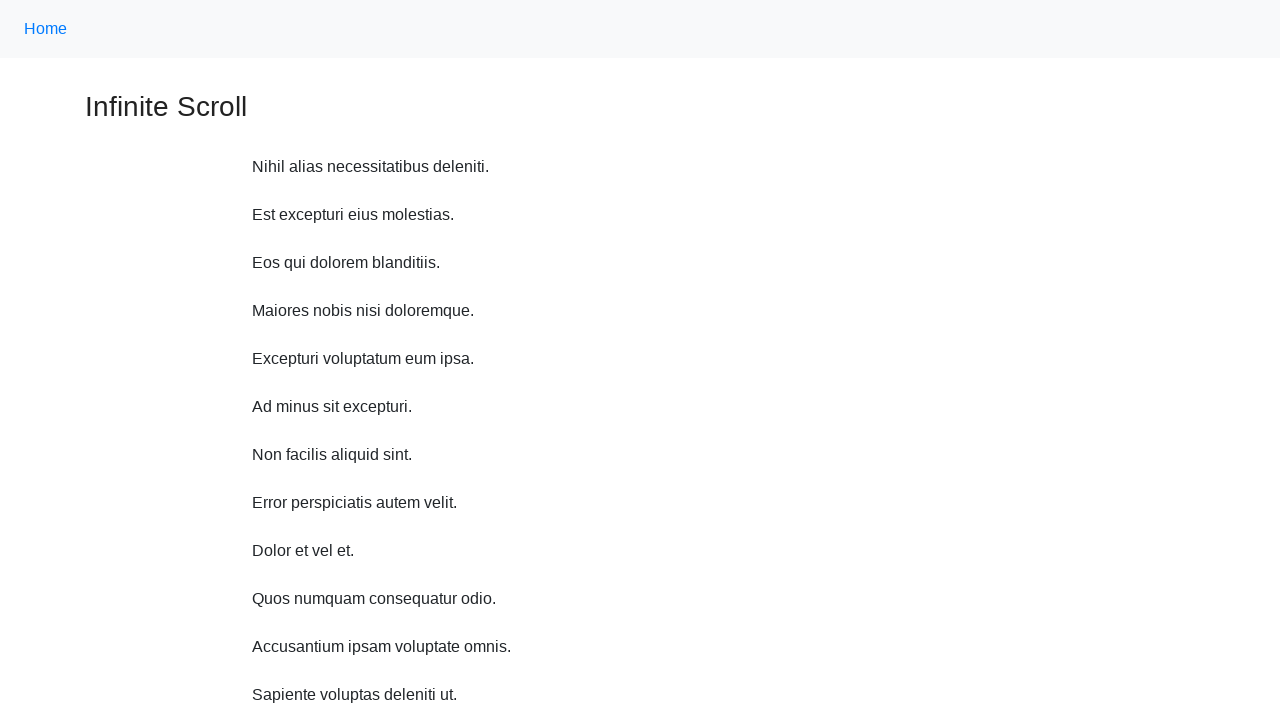

Scrolled up 750 pixels (iteration 3/10)
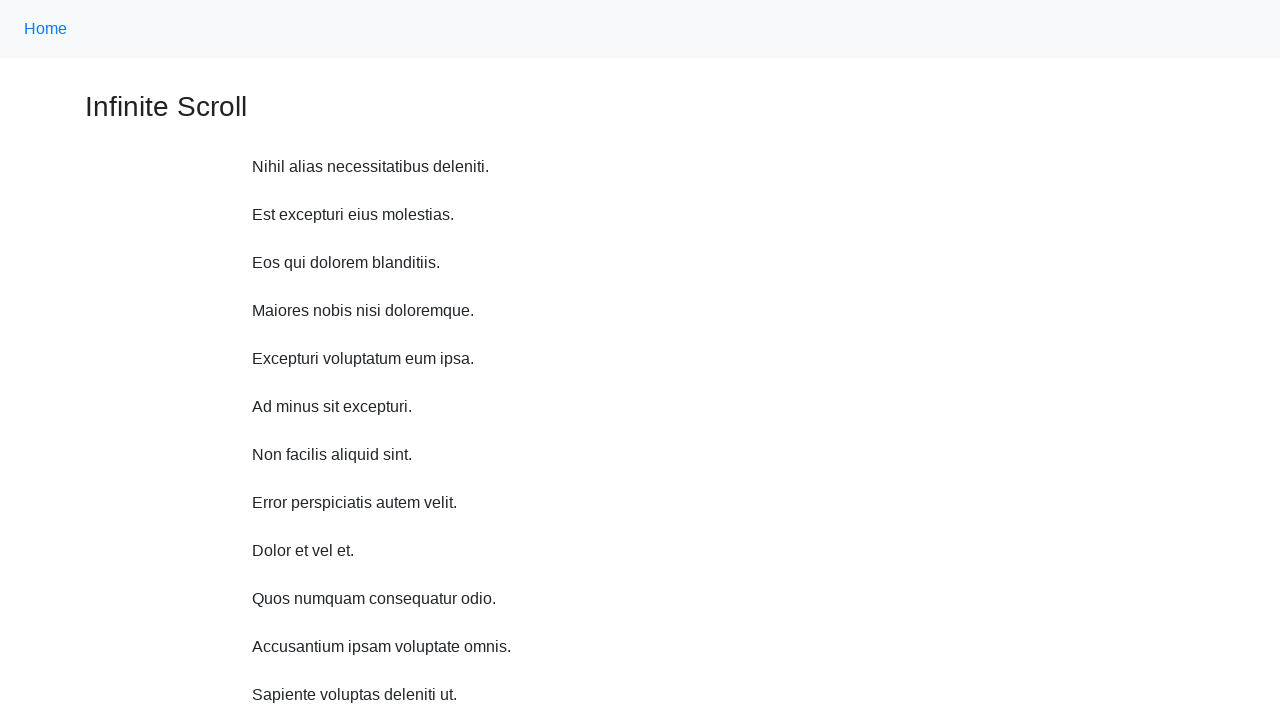

Scrolled up 750 pixels (iteration 4/10)
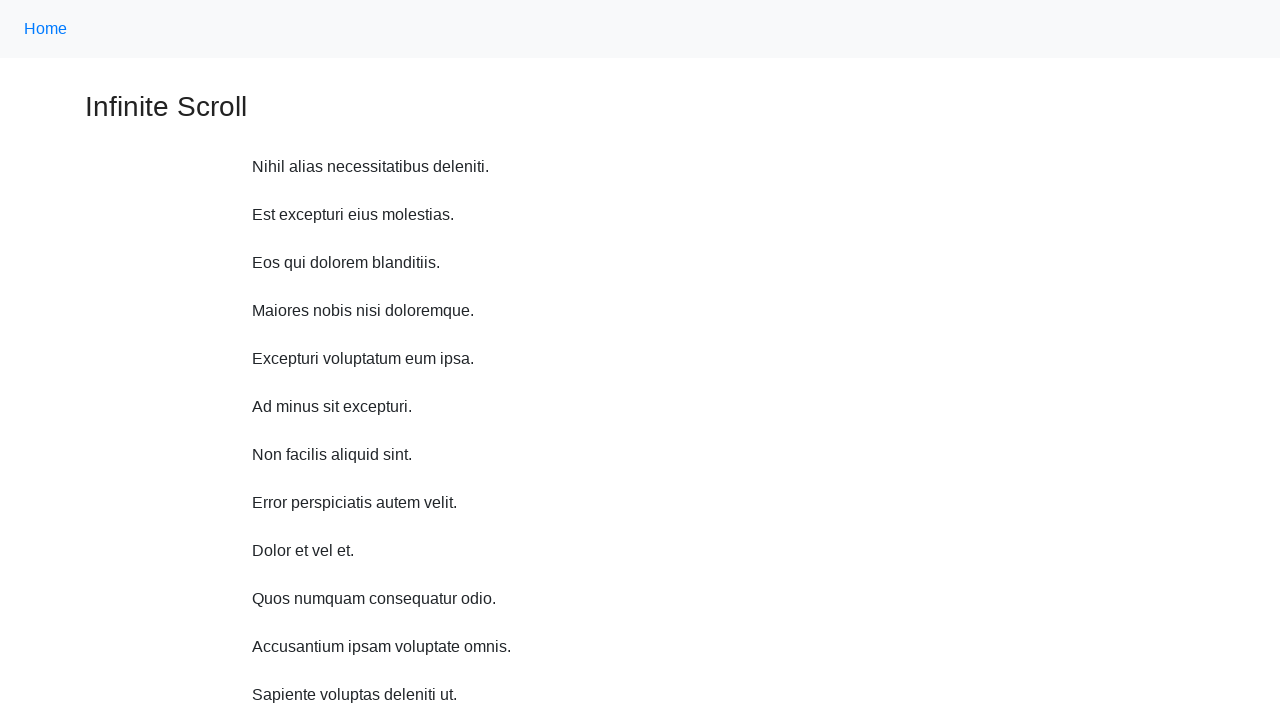

Scrolled up 750 pixels (iteration 5/10)
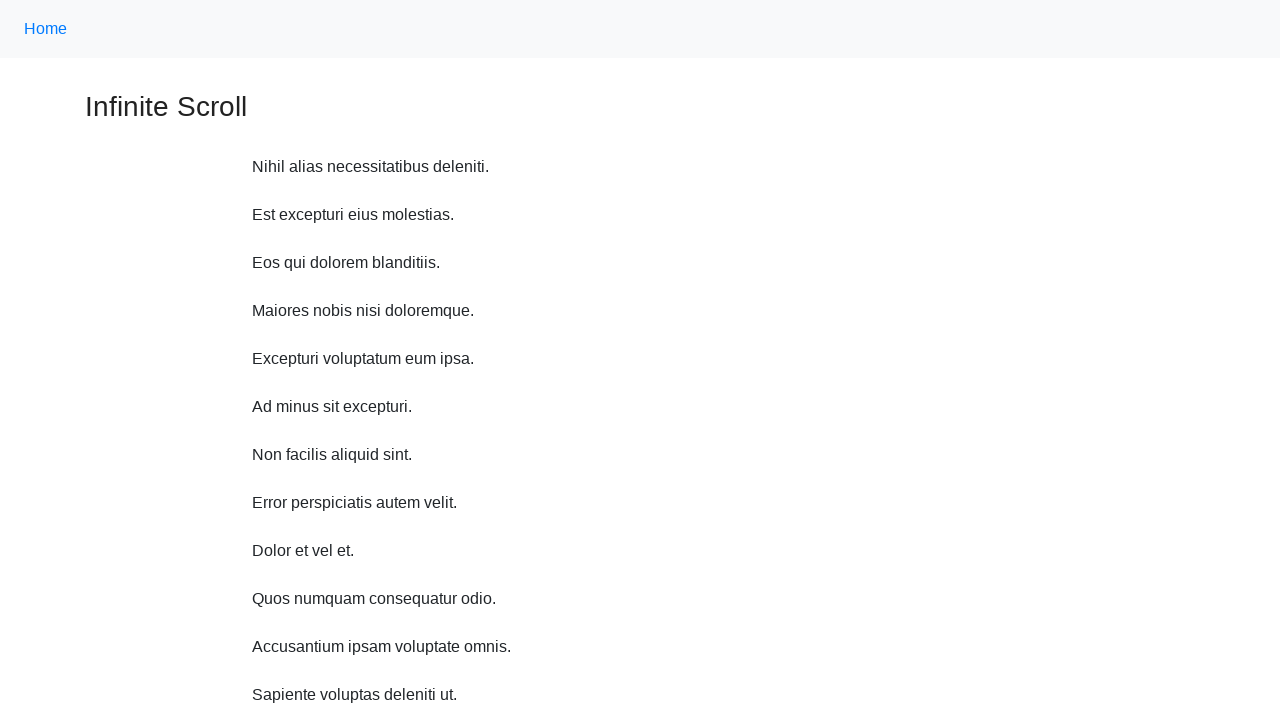

Scrolled up 750 pixels (iteration 6/10)
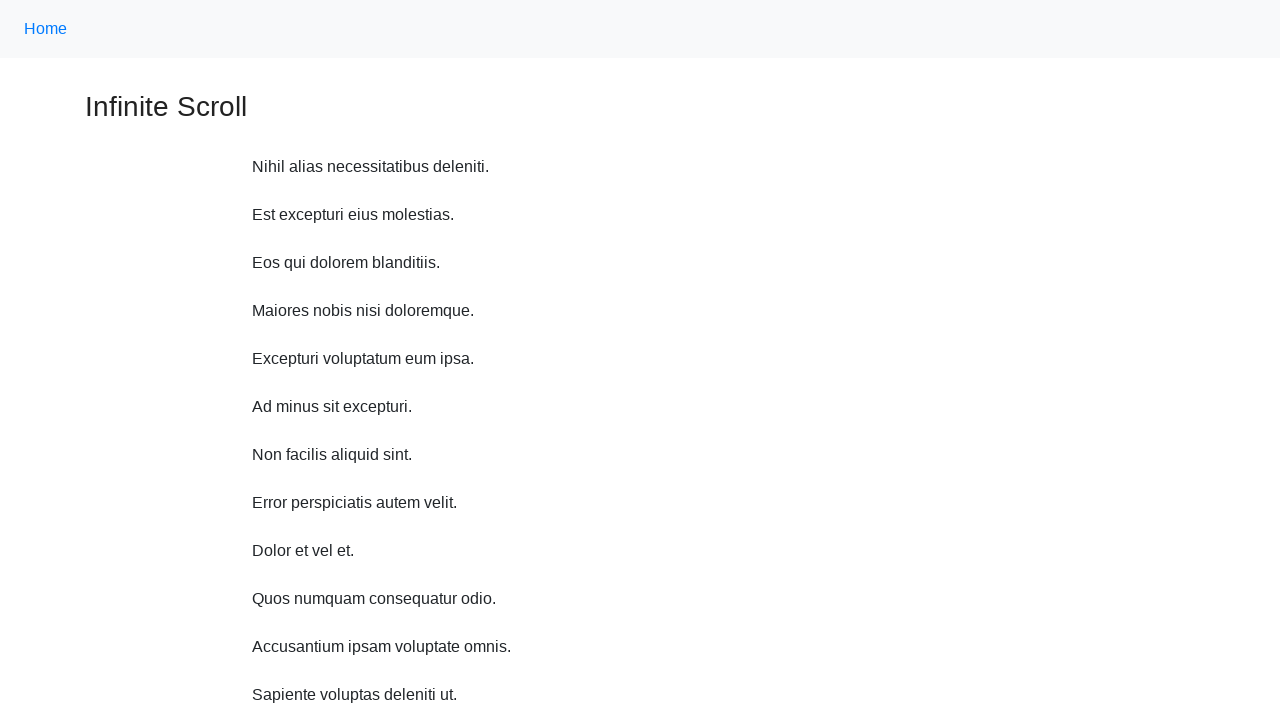

Scrolled up 750 pixels (iteration 7/10)
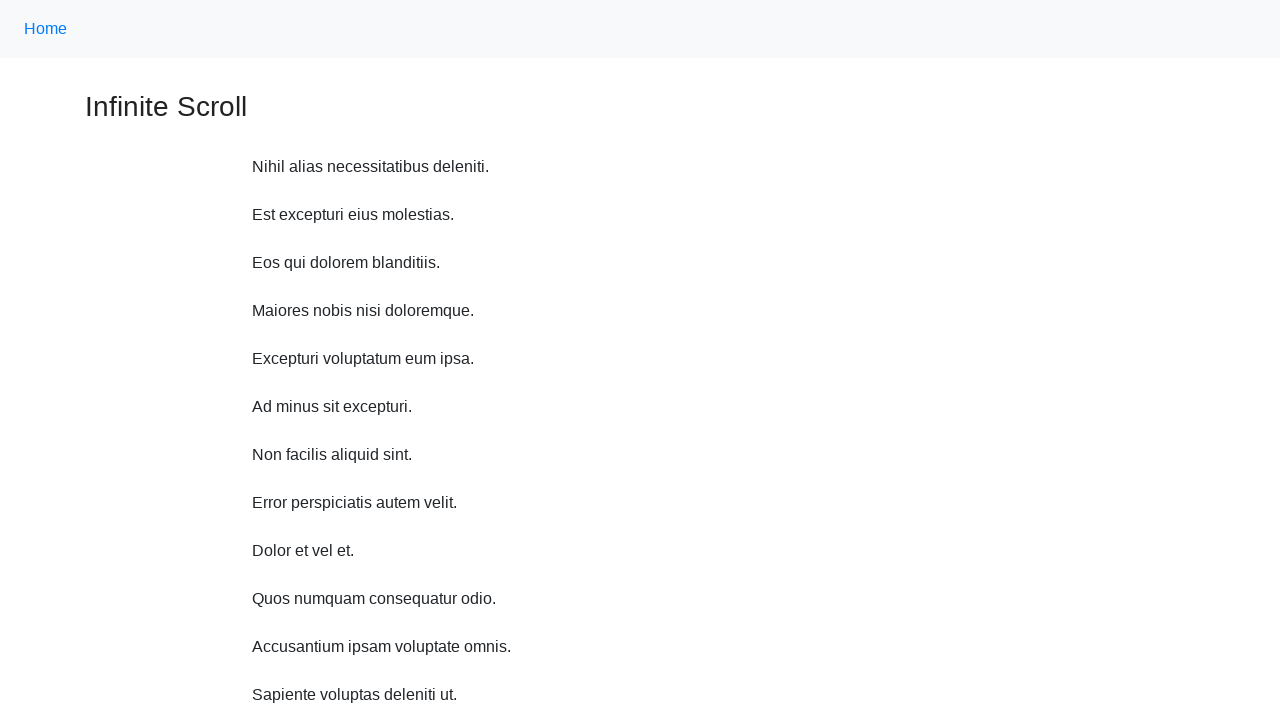

Scrolled up 750 pixels (iteration 8/10)
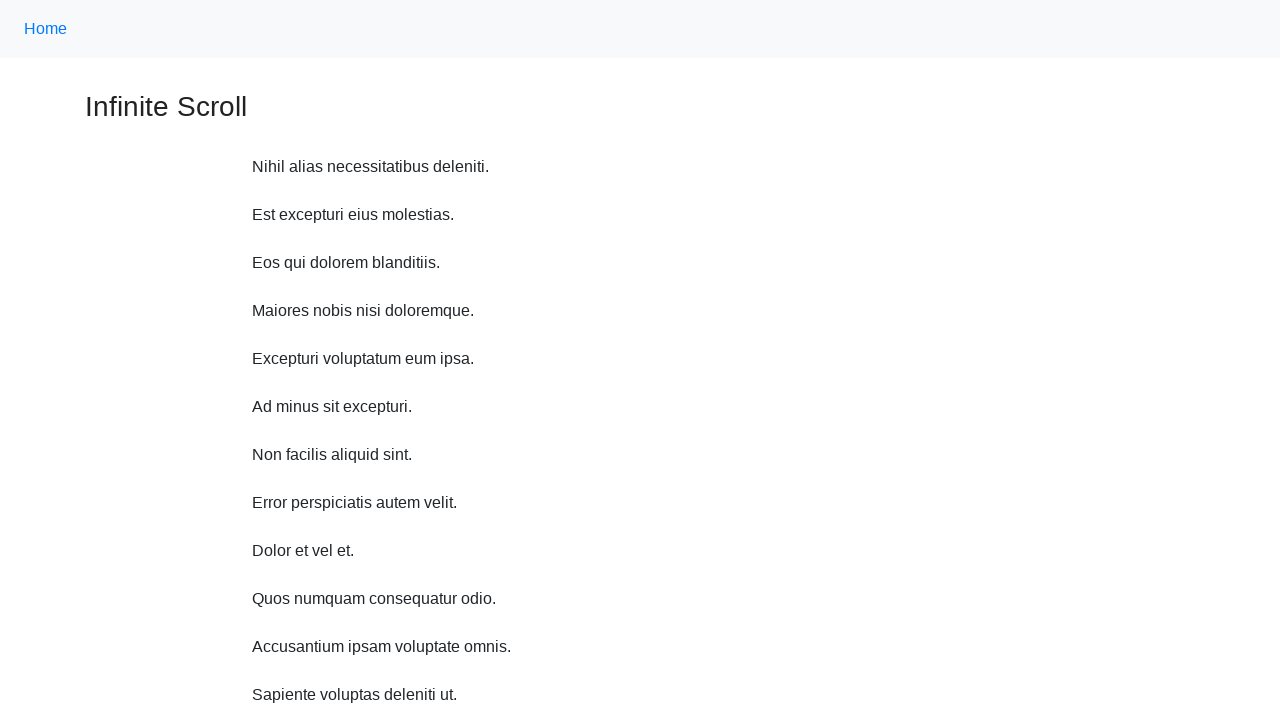

Scrolled up 750 pixels (iteration 9/10)
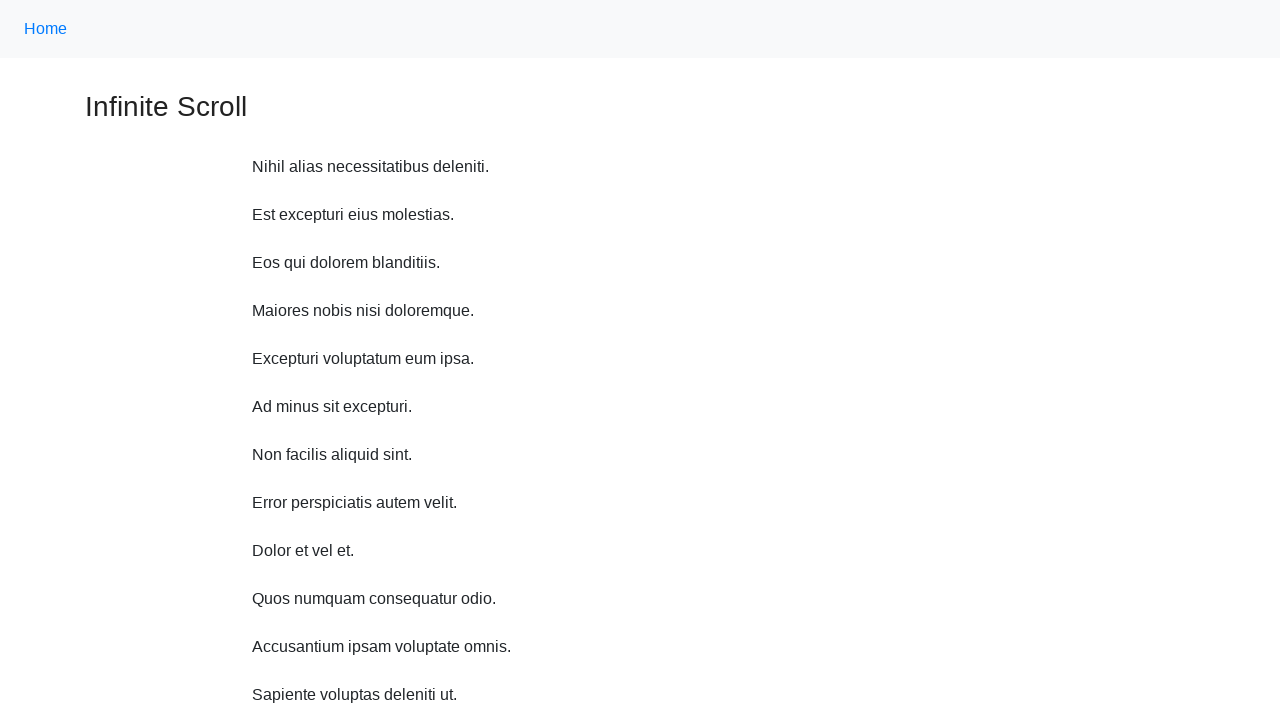

Scrolled up 750 pixels (iteration 10/10)
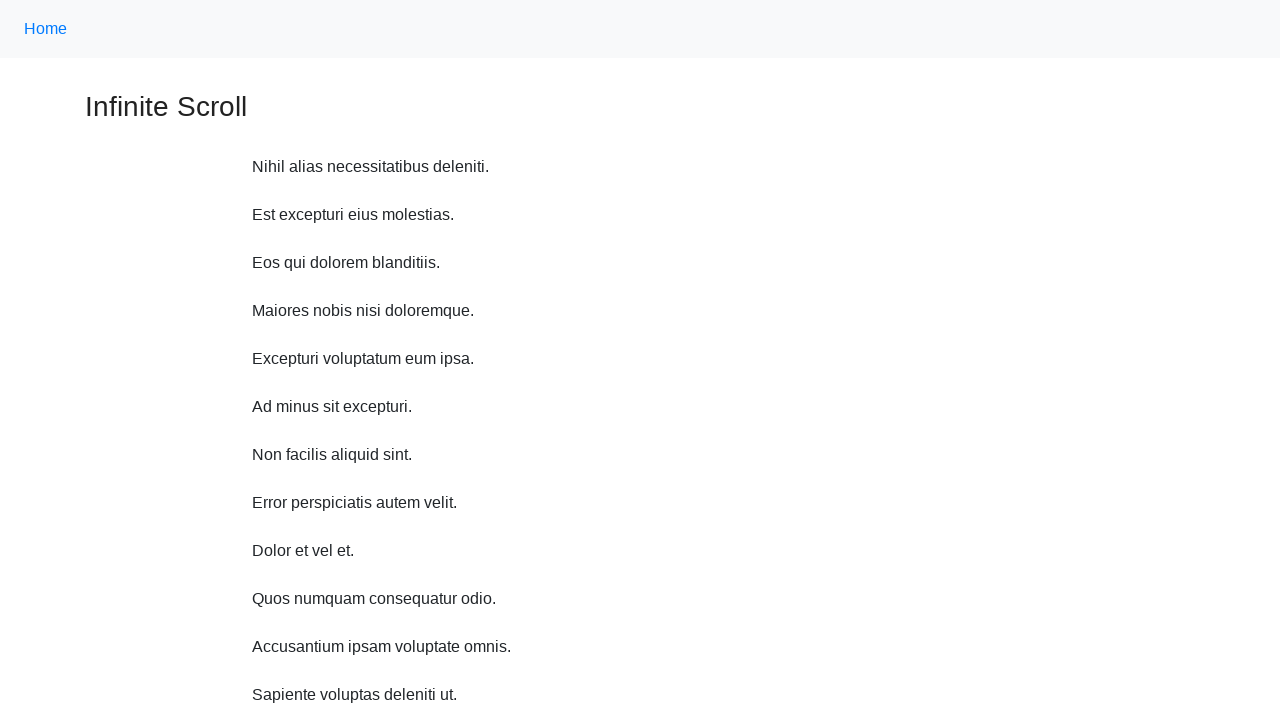

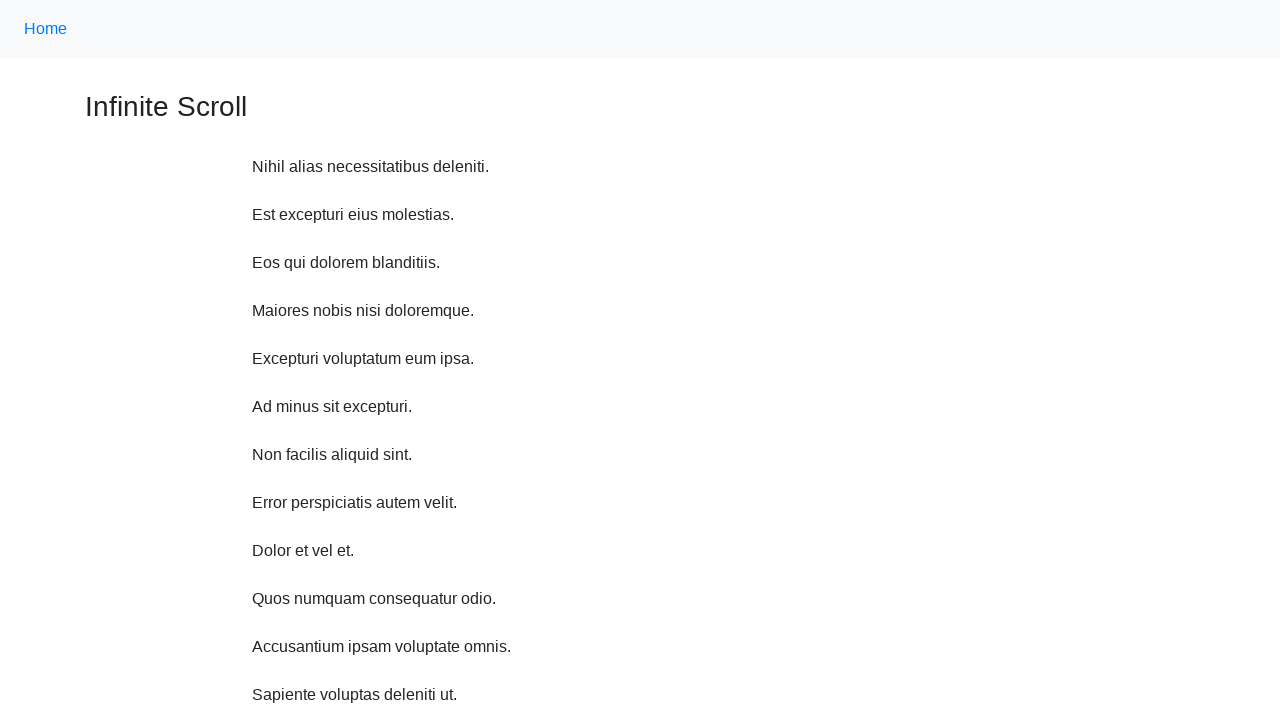